Tests product search functionality by searching for "phone", verifying search results appear, clicking the first product, and checking that product details contain the search term

Starting URL: https://www.testotomasyonu.com

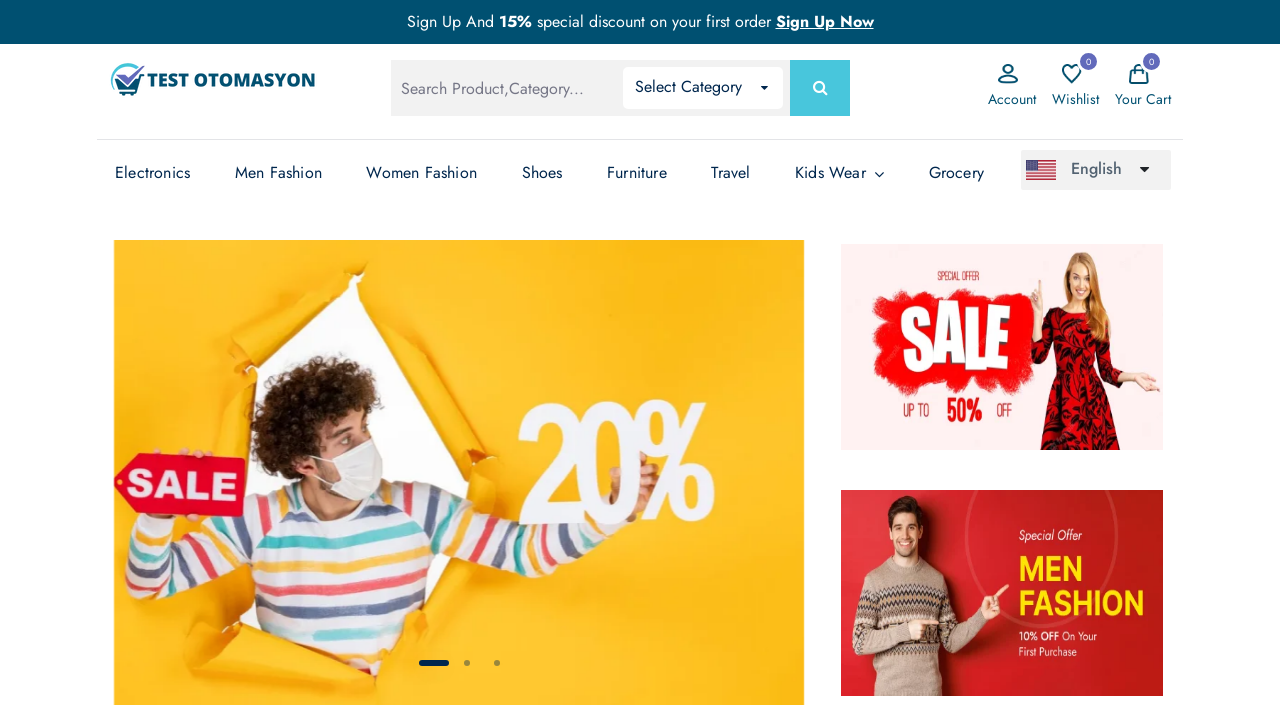

Filled search input with 'phone' on .search-input
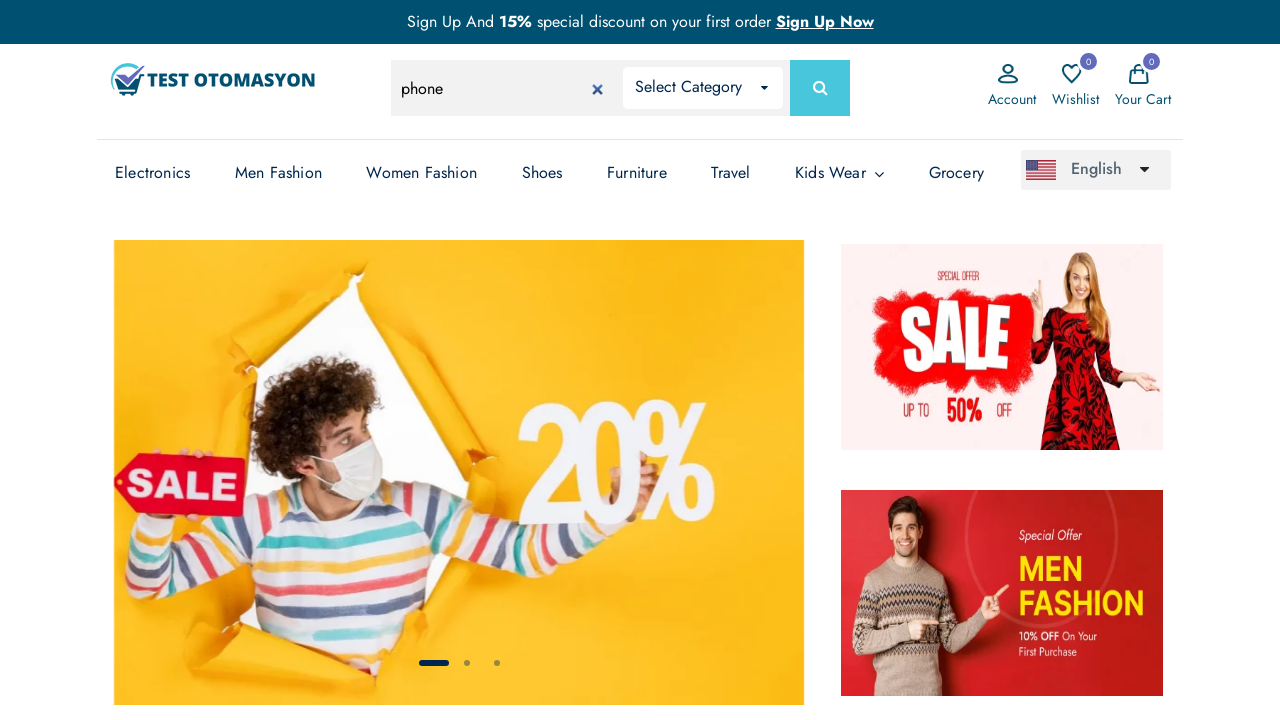

Pressed Enter to submit search on .search-input
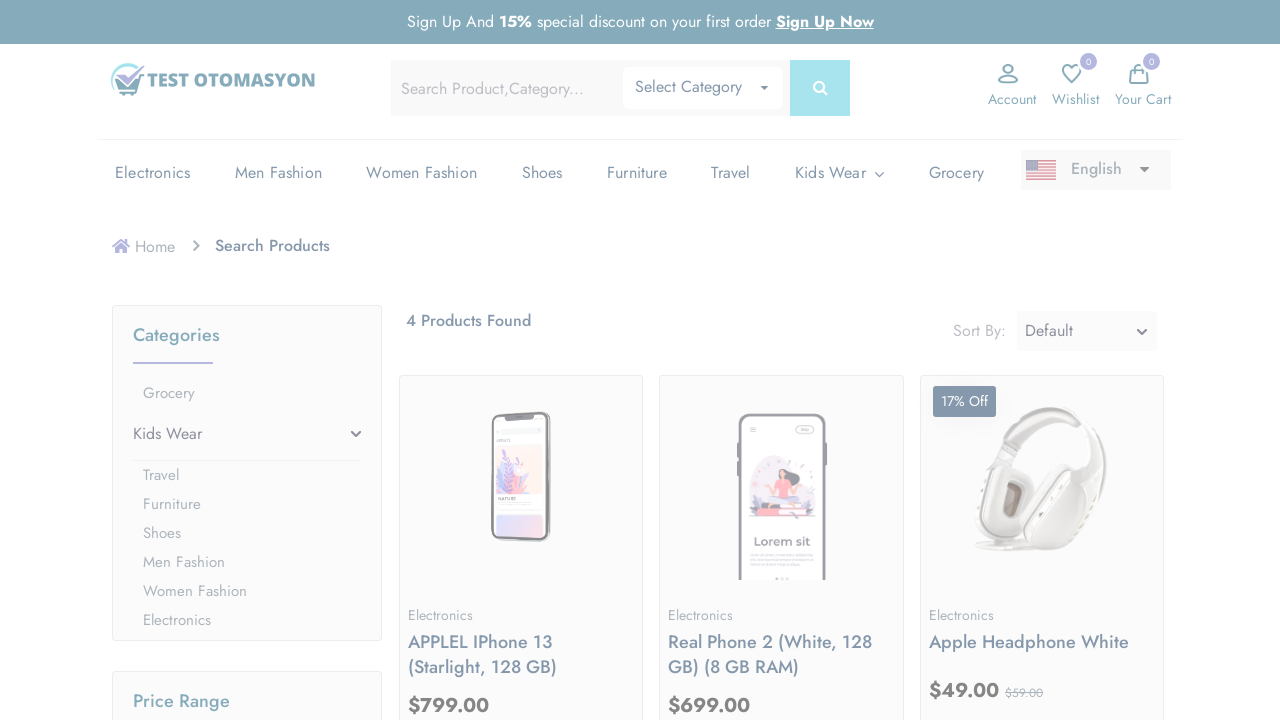

Product search results loaded
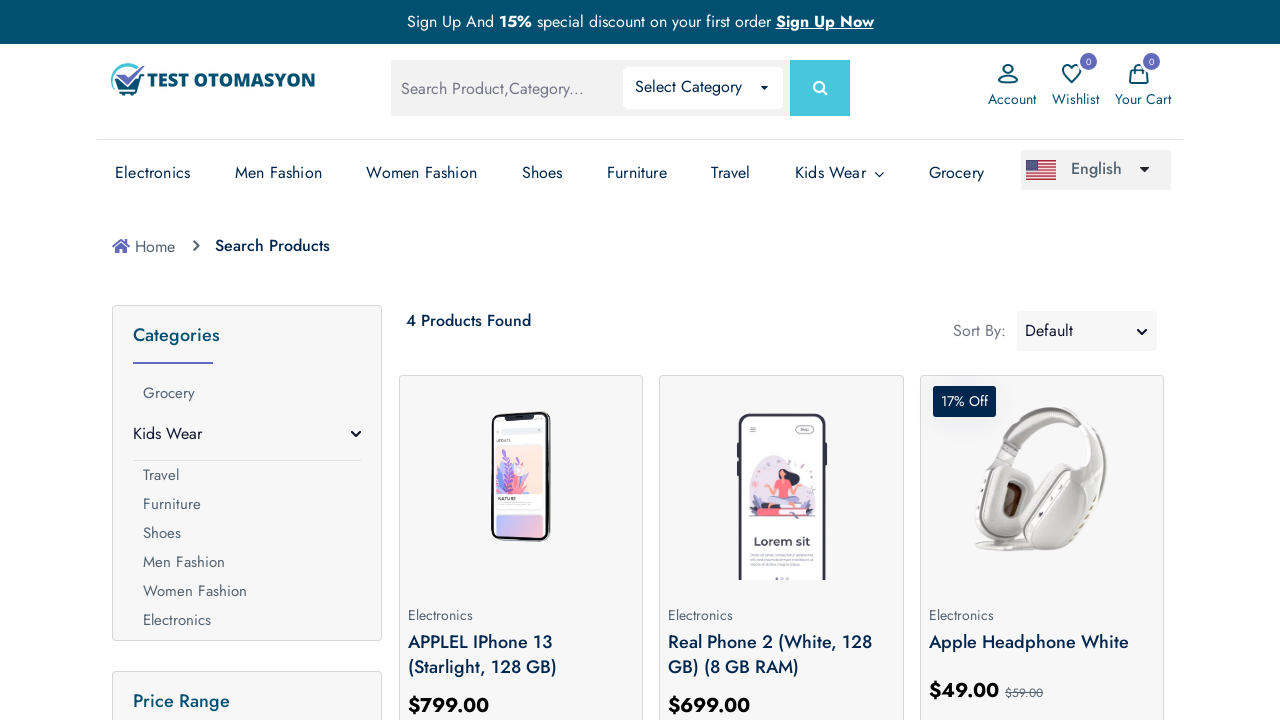

Retrieved all product elements from search results
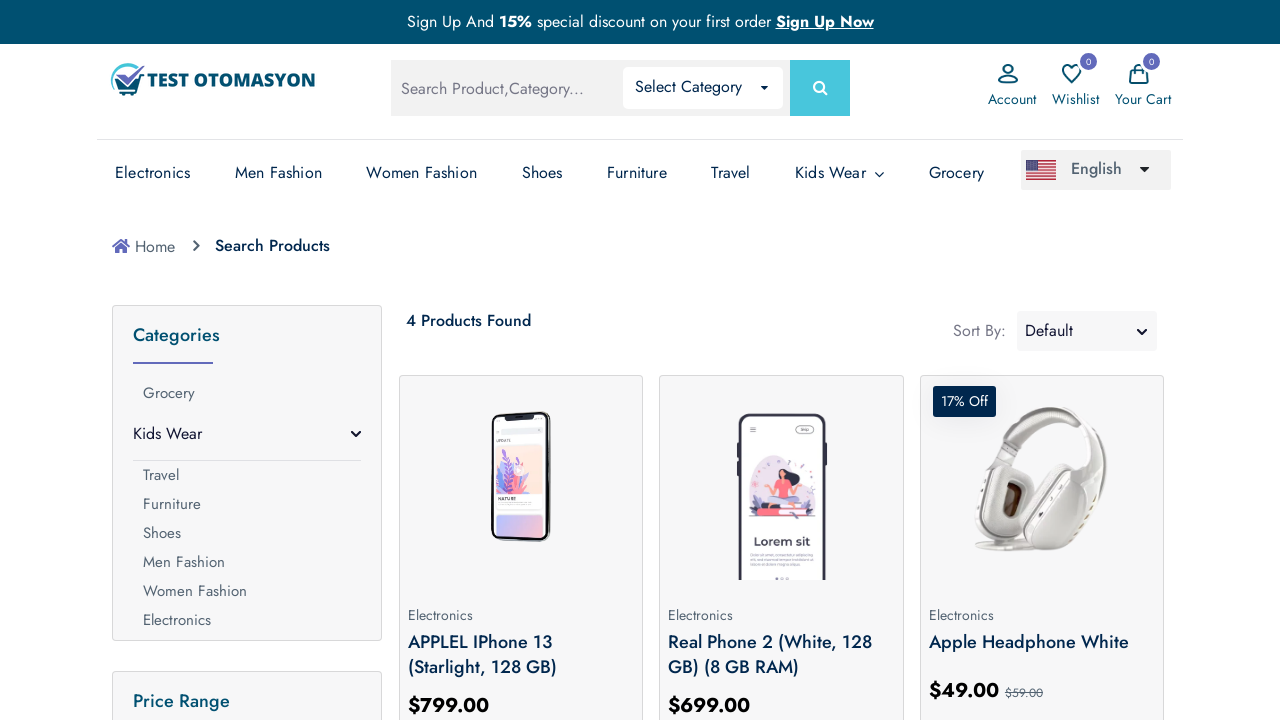

Clicked on the first product in search results at (521, 480) on .prod-img >> nth=0
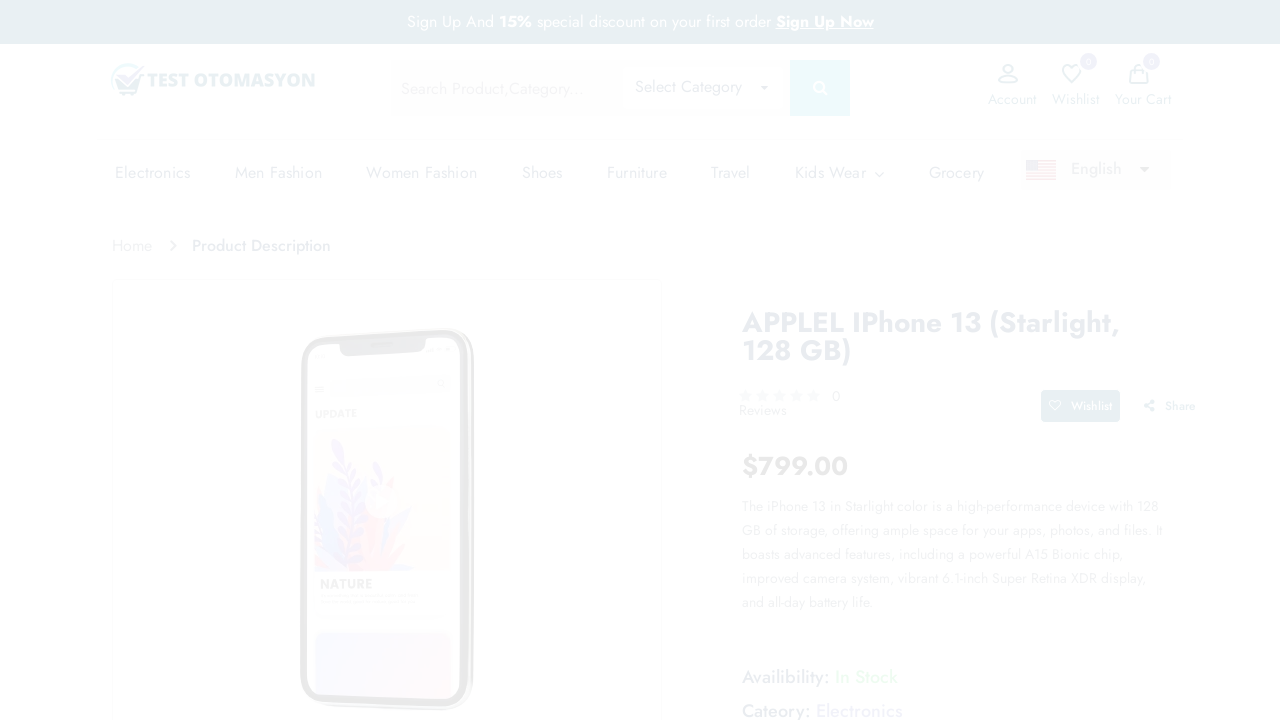

Product detail page loaded
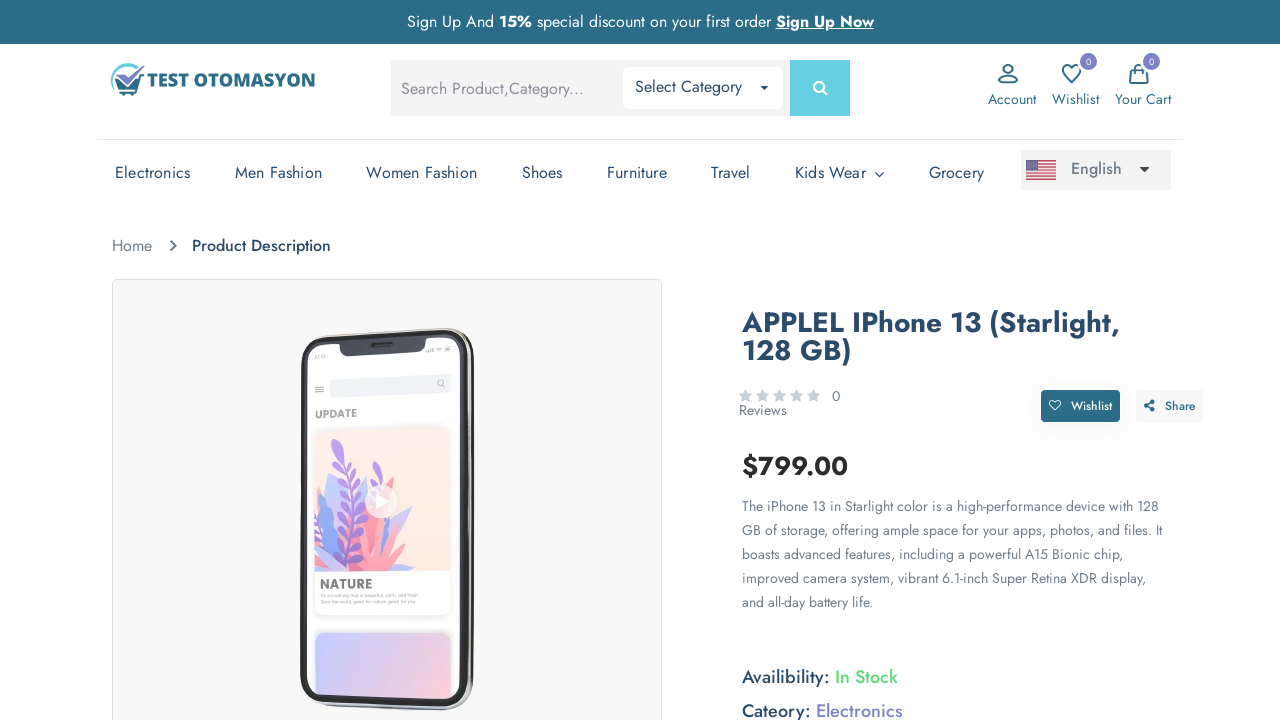

Extracted product detail text content
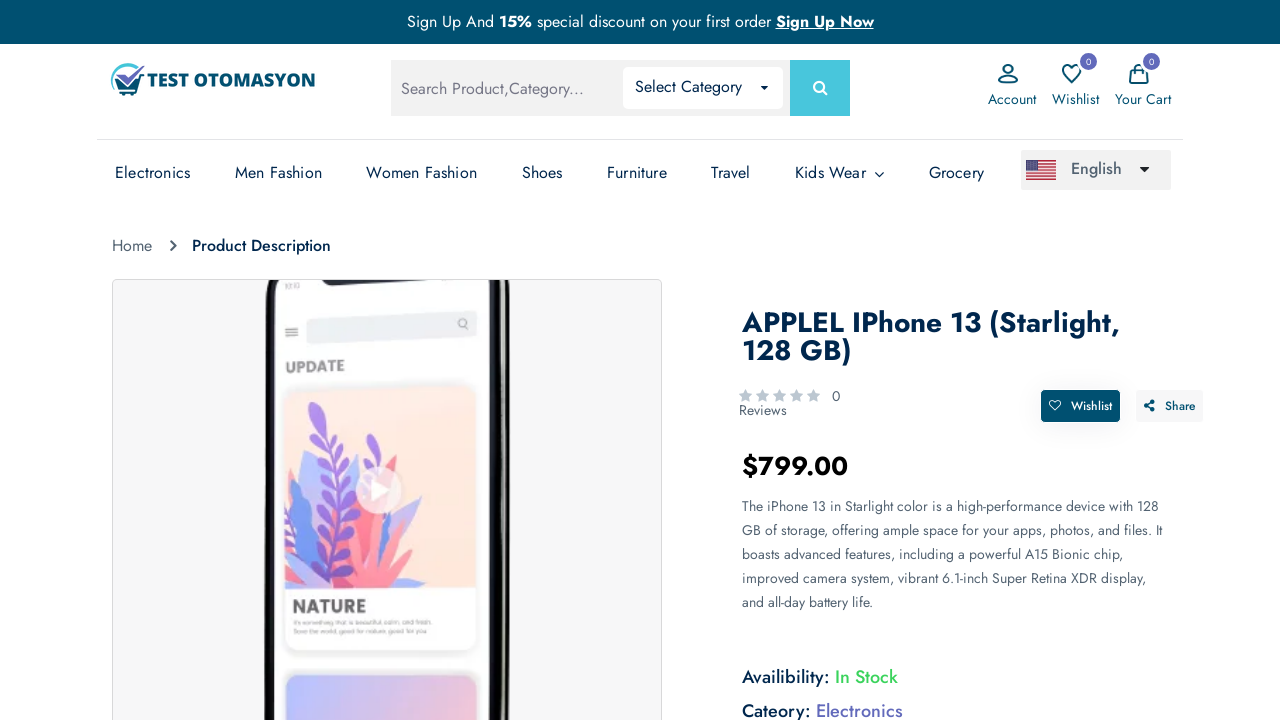

Verified that product details contain the search term 'phone'
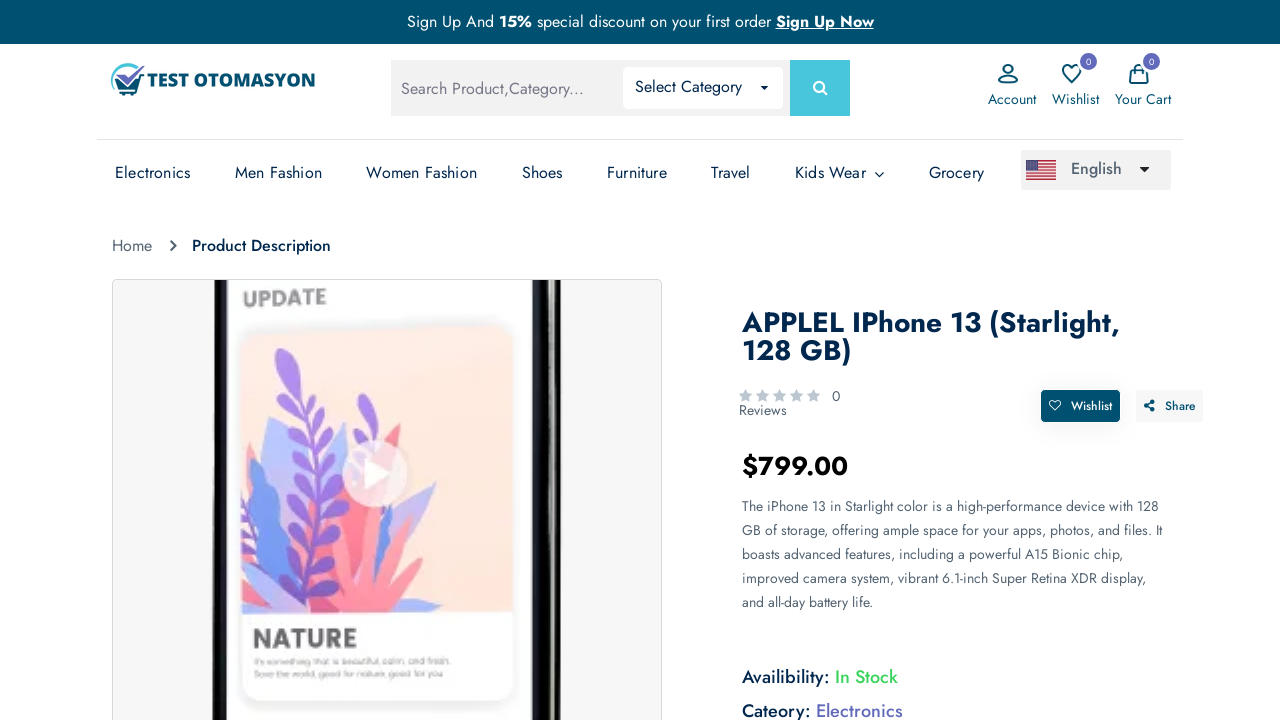

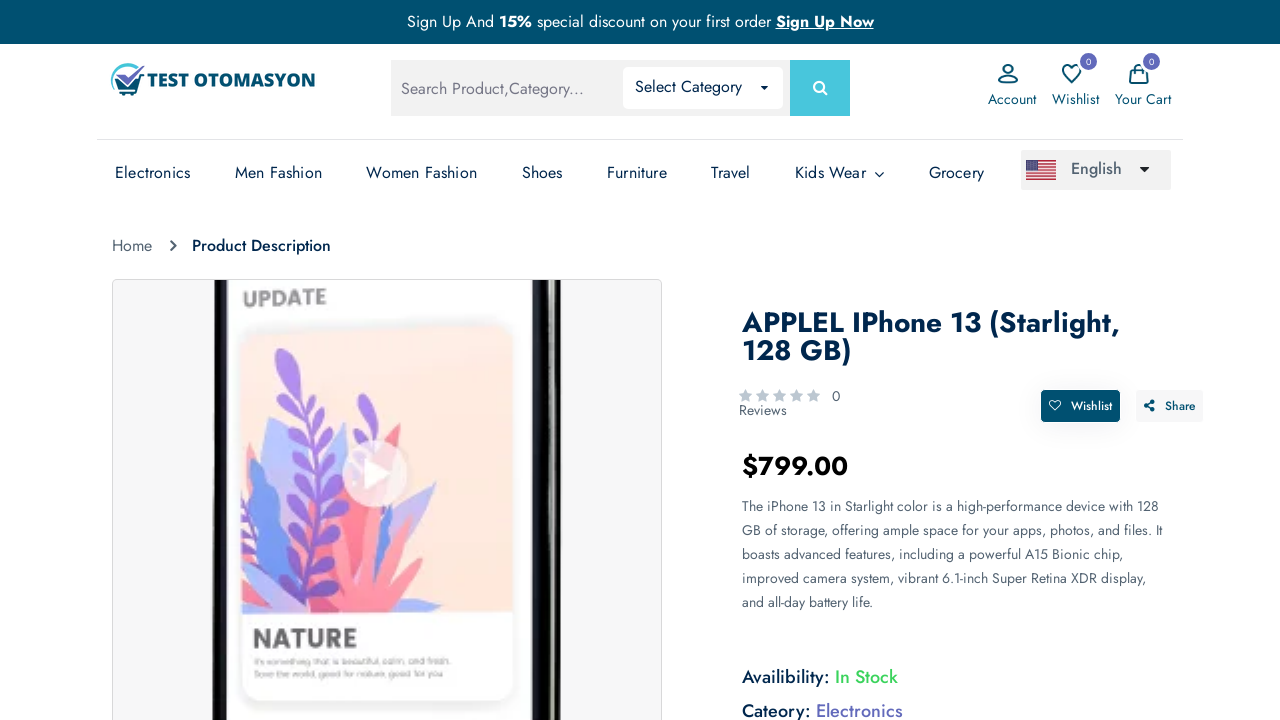